Tests an e-commerce site by searching for products (melons and berries), adding them to cart, proceeding to checkout, and applying a promo code

Starting URL: https://rahulshettyacademy.com/seleniumPractise/#/

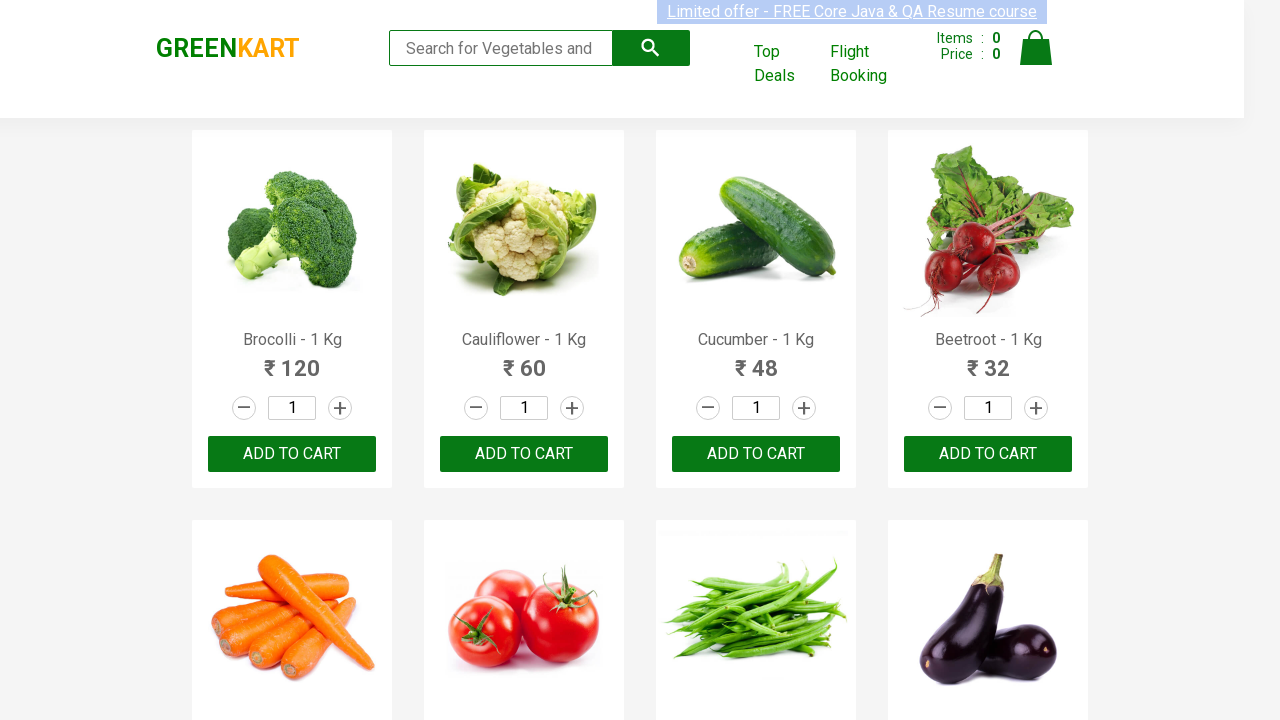

Filled search field with 'melon' on //input[@type='search']
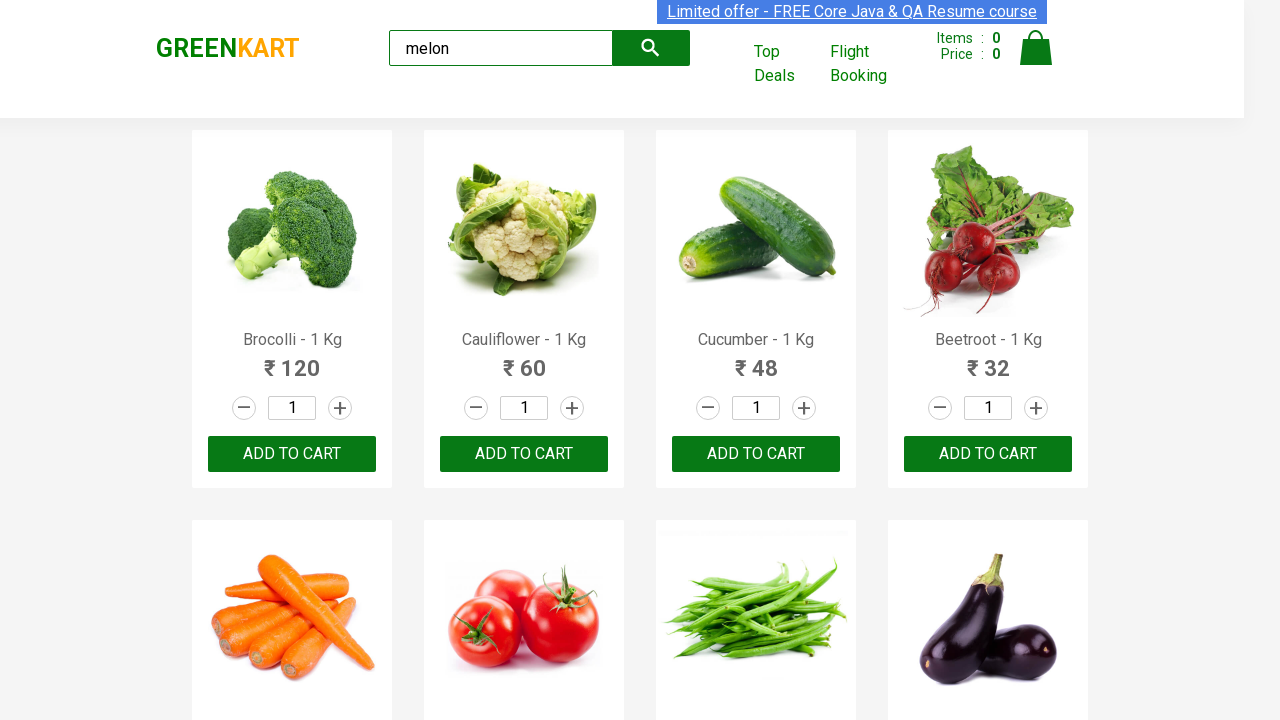

Melon products loaded
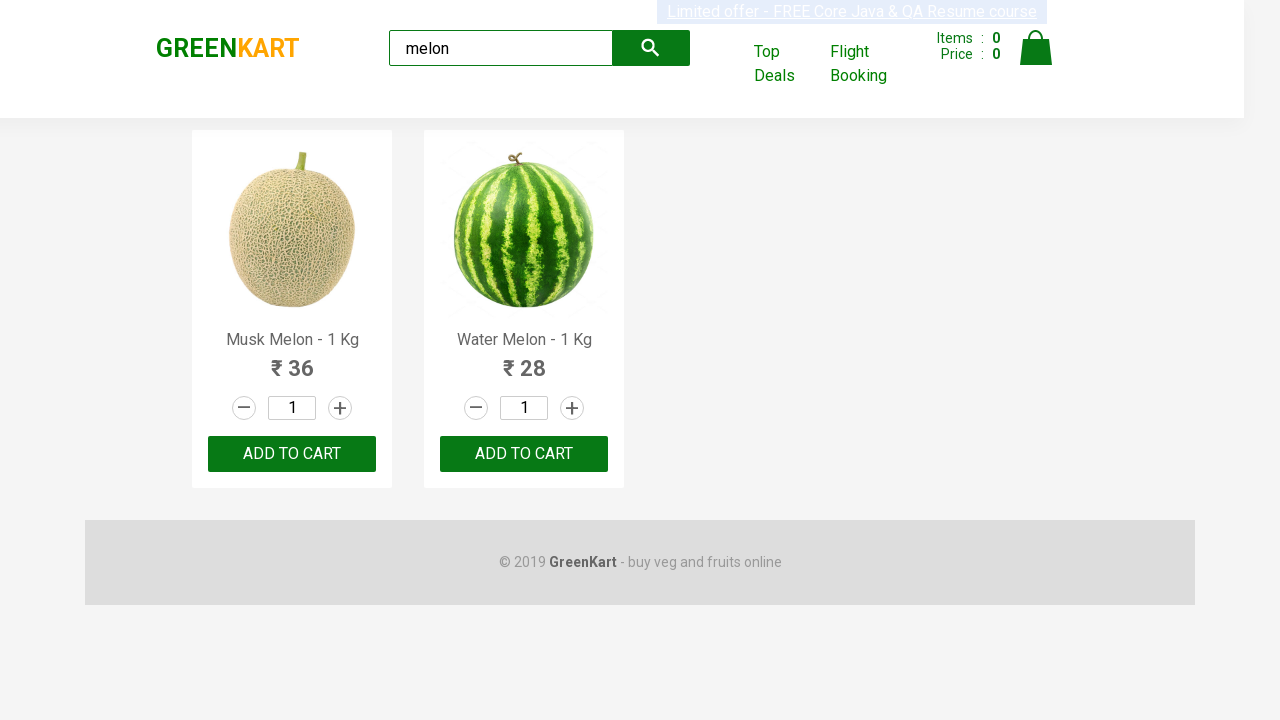

Added melon product to cart at (292, 454) on xpath=//div[@class='product'] >> nth=0 >> button[type='button']
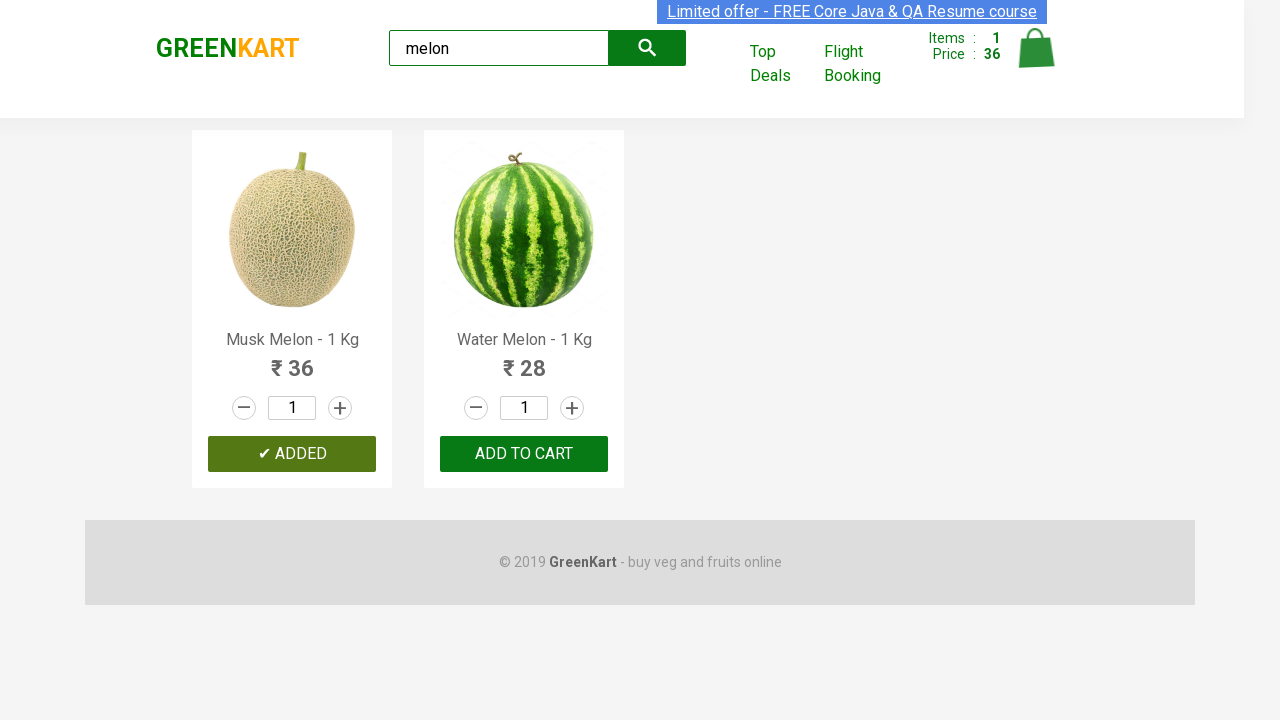

Added melon product to cart at (524, 454) on xpath=//div[@class='product'] >> nth=1 >> button[type='button']
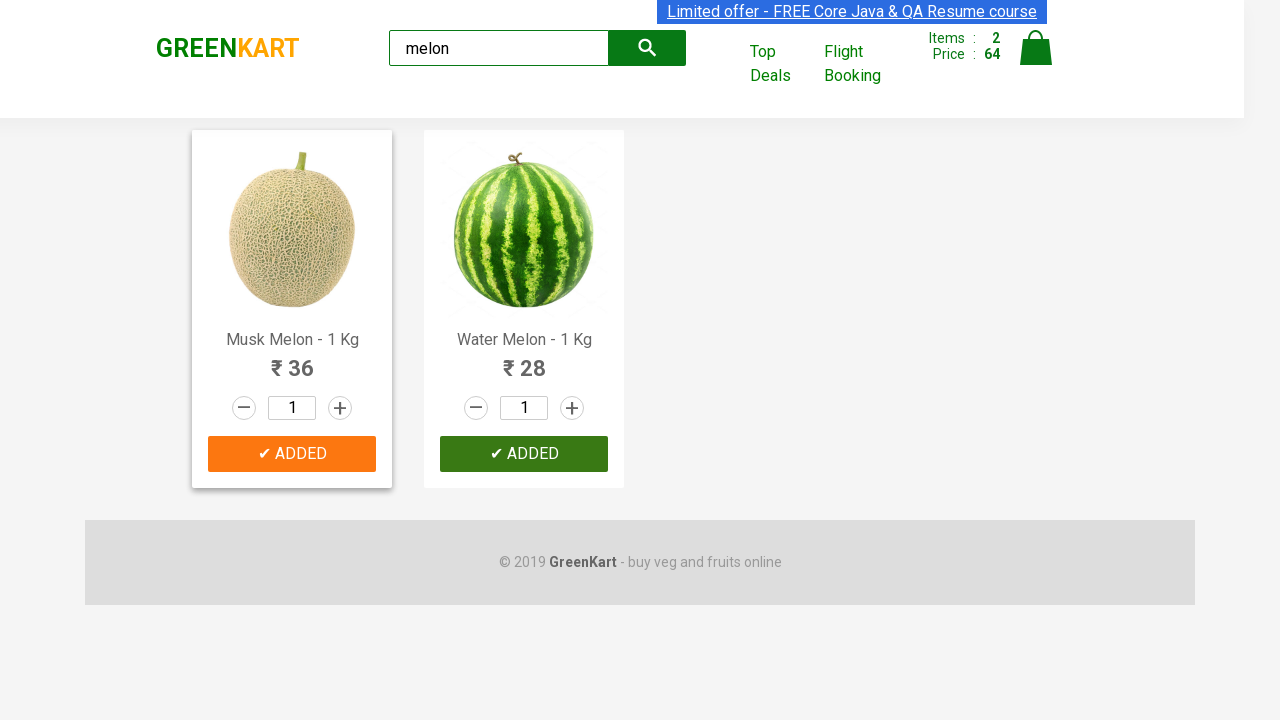

Cleared search field on //input[@type='search']
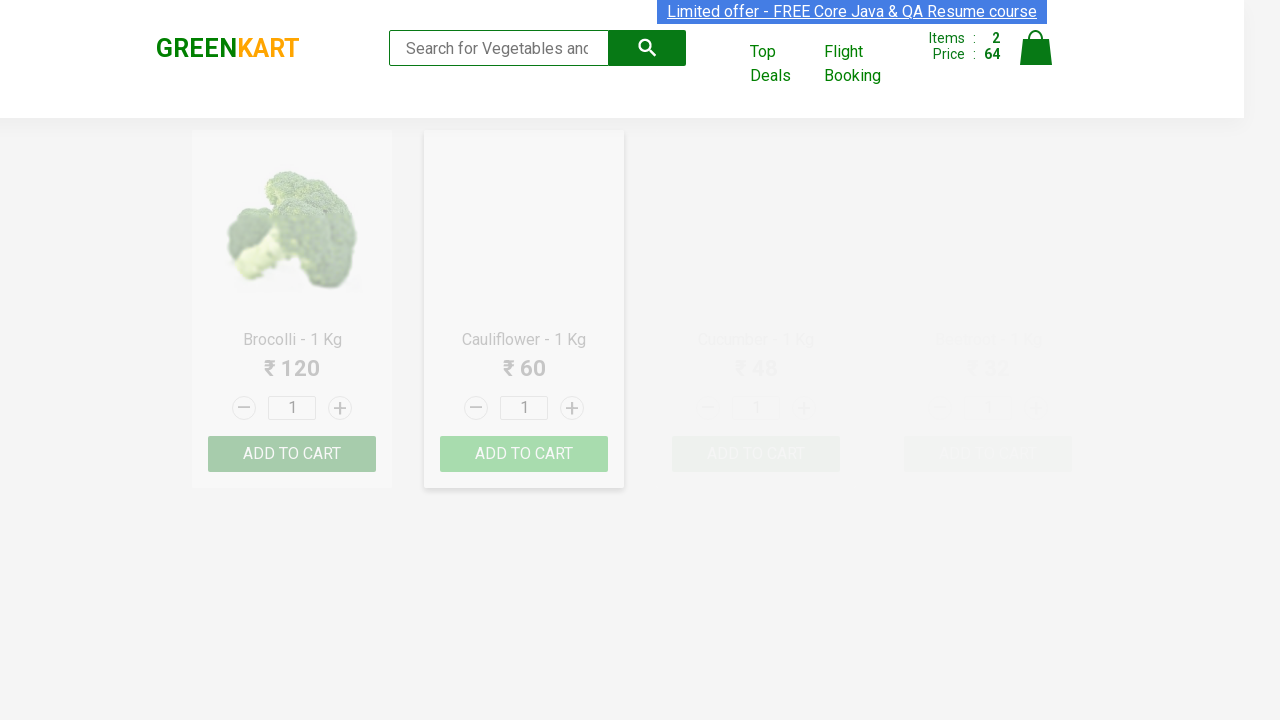

Filled search field with 'berry' on //input[@type='search']
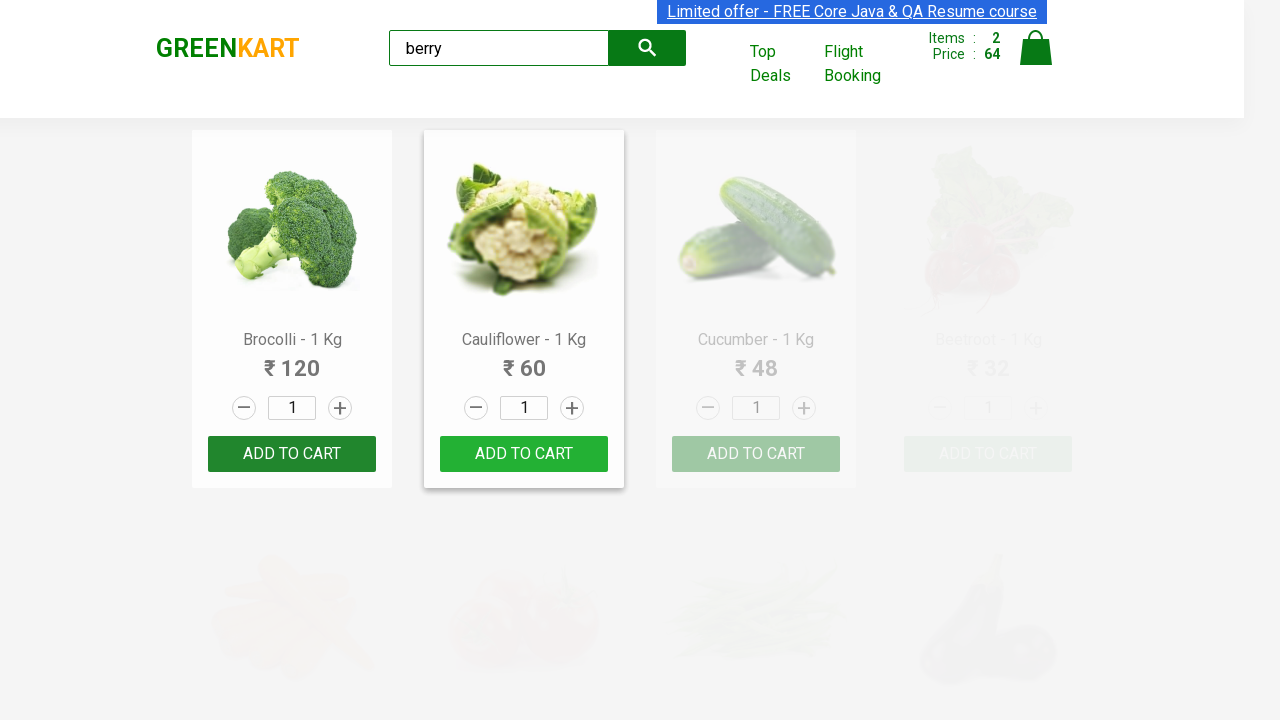

Berry products loaded
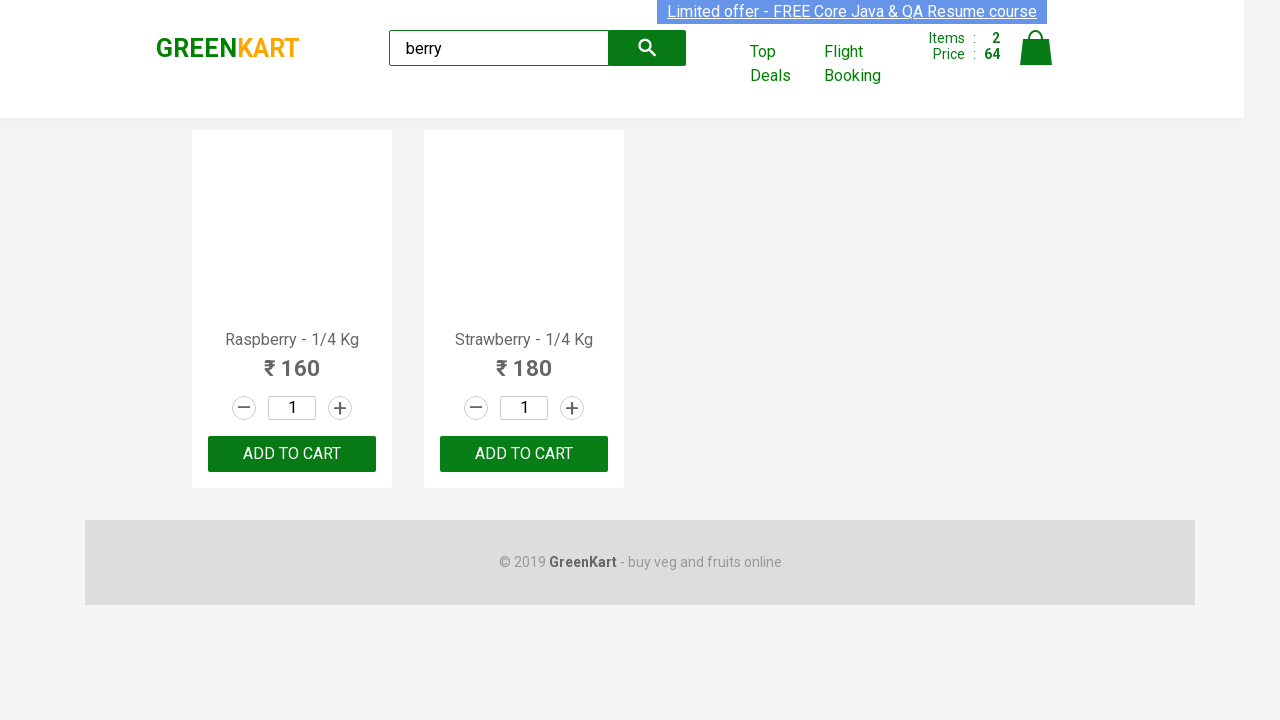

Added berry product to cart at (292, 454) on xpath=//div[@class='product'] >> nth=0 >> button[type='button']
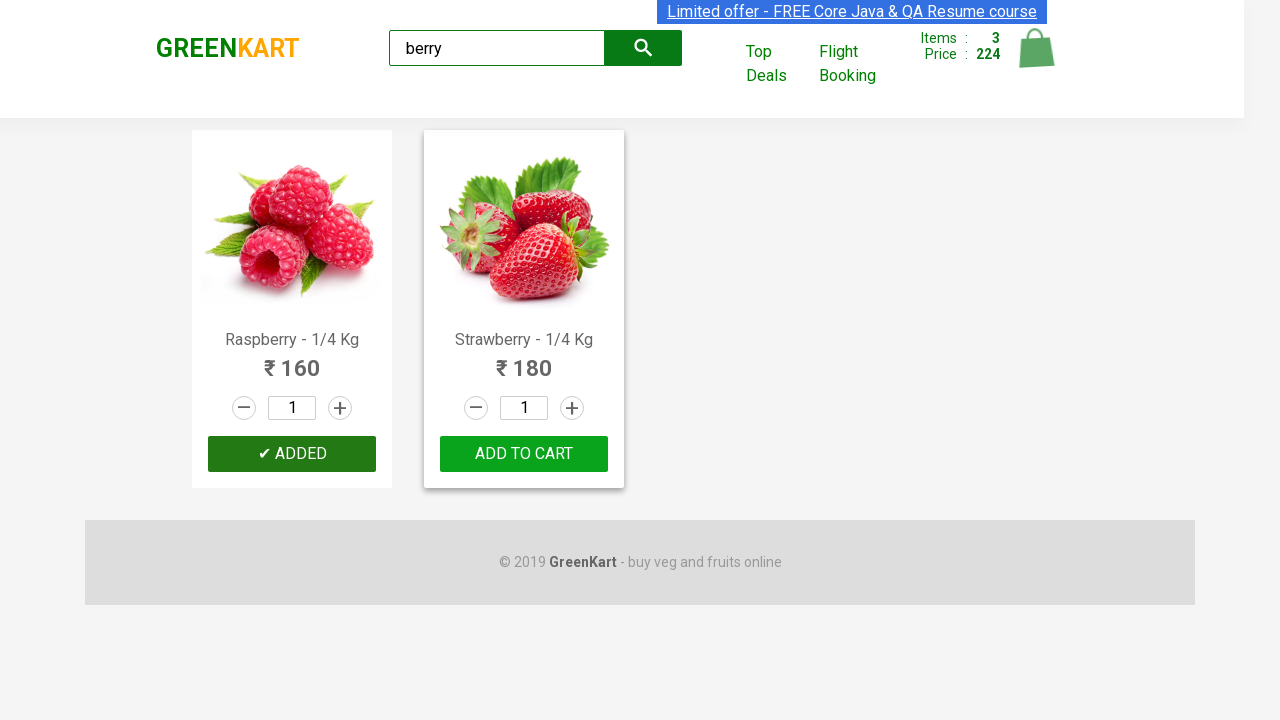

Added berry product to cart at (524, 454) on xpath=//div[@class='product'] >> nth=1 >> button[type='button']
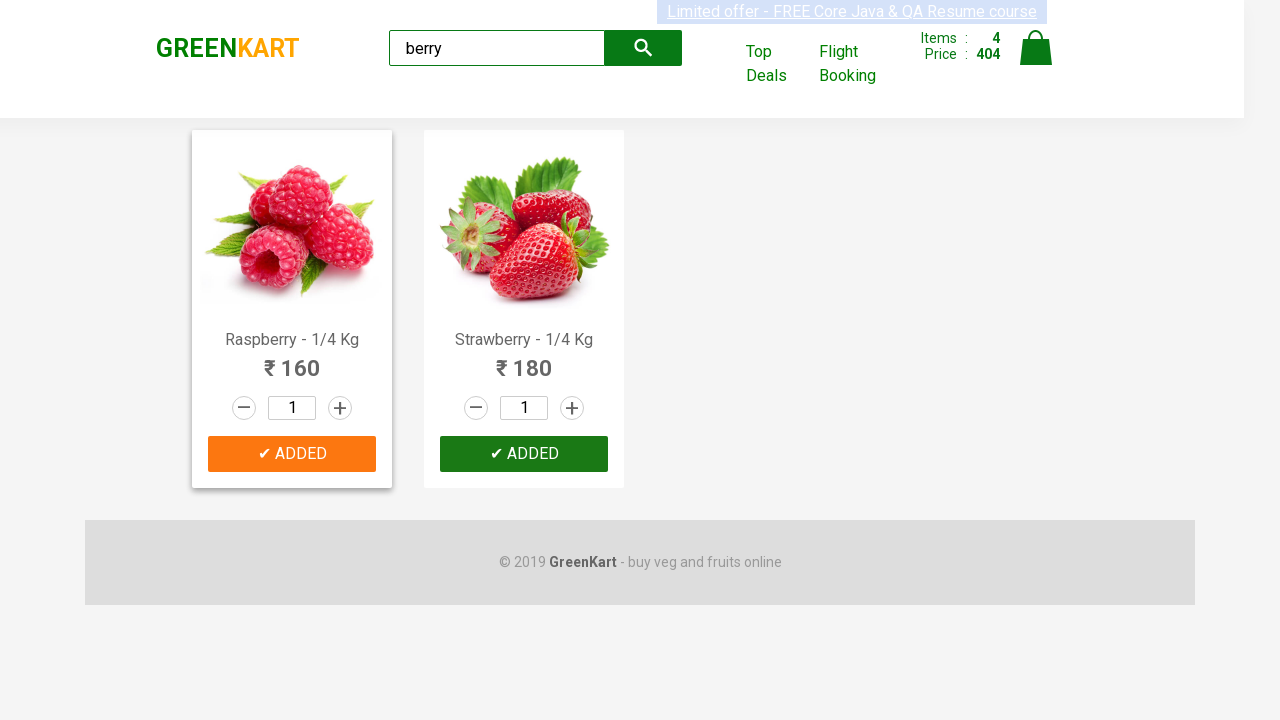

Opened shopping cart at (1036, 48) on xpath=//img[@alt='Cart']
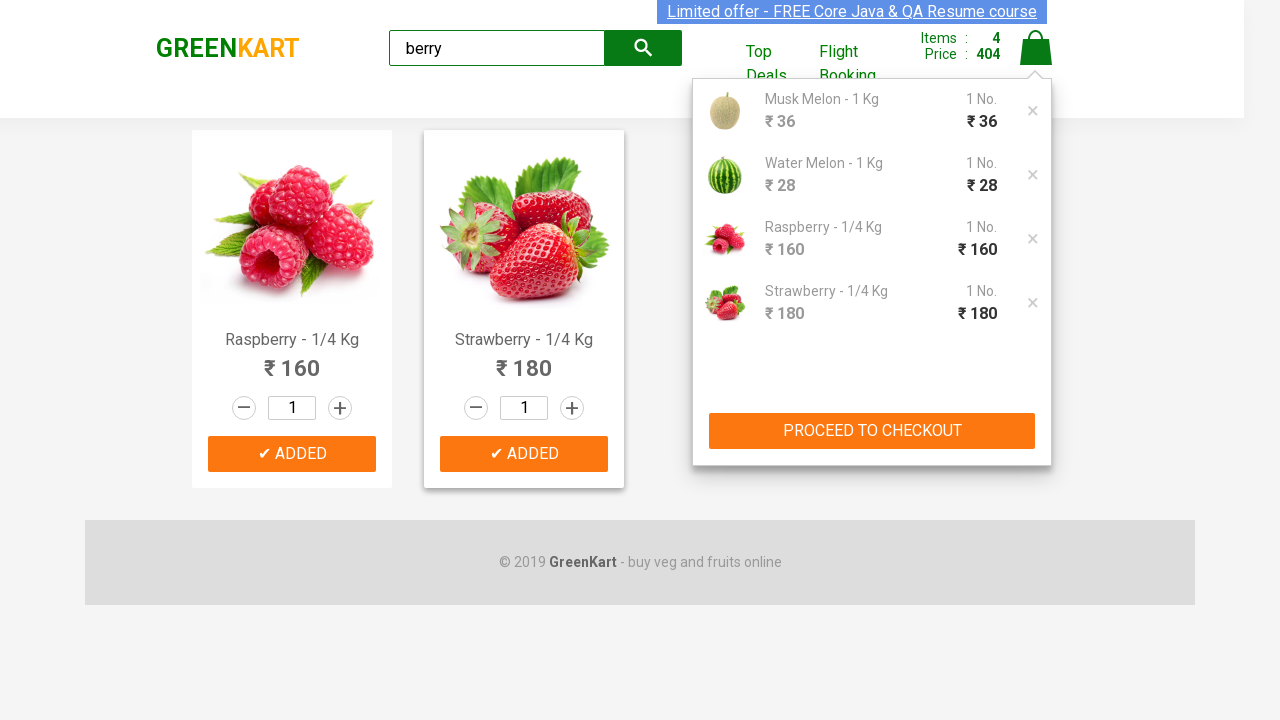

Clicked CHECKOUT button to proceed to checkout at (872, 431) on xpath=//*[contains(text(),'CHECKOUT')]
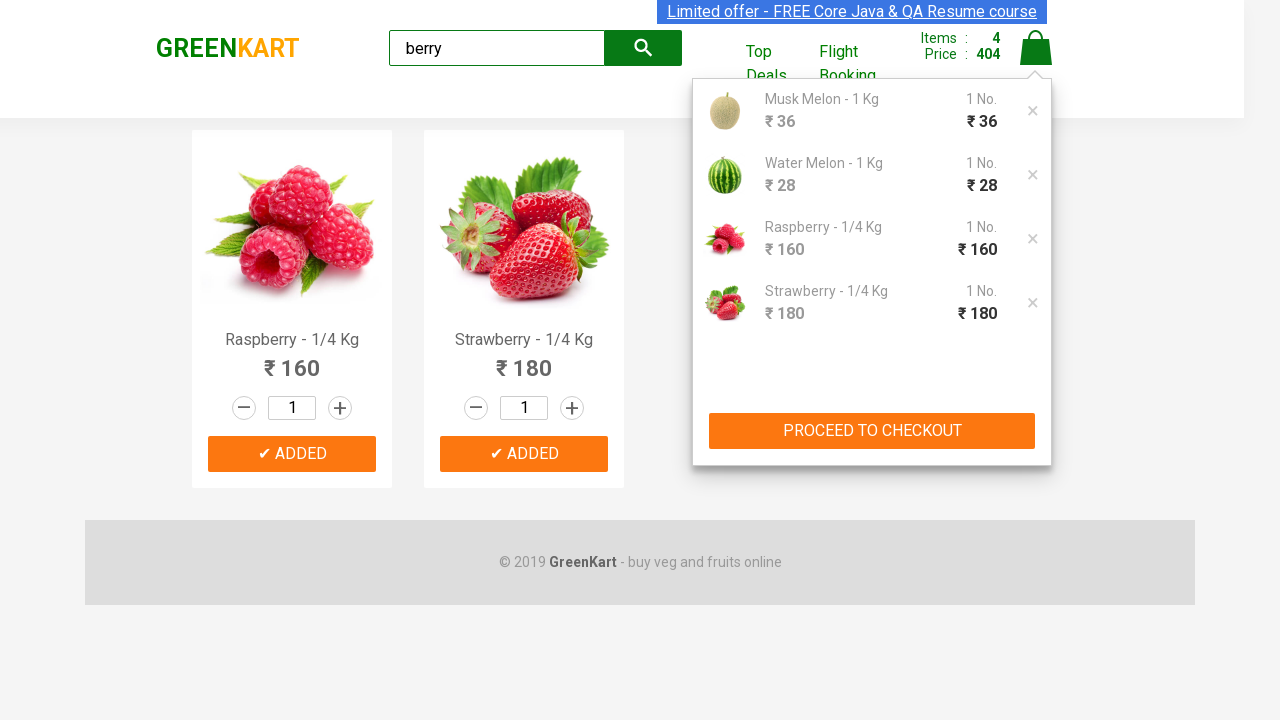

Filled promo code field with 'rahulshettyacademy' on .promoCode
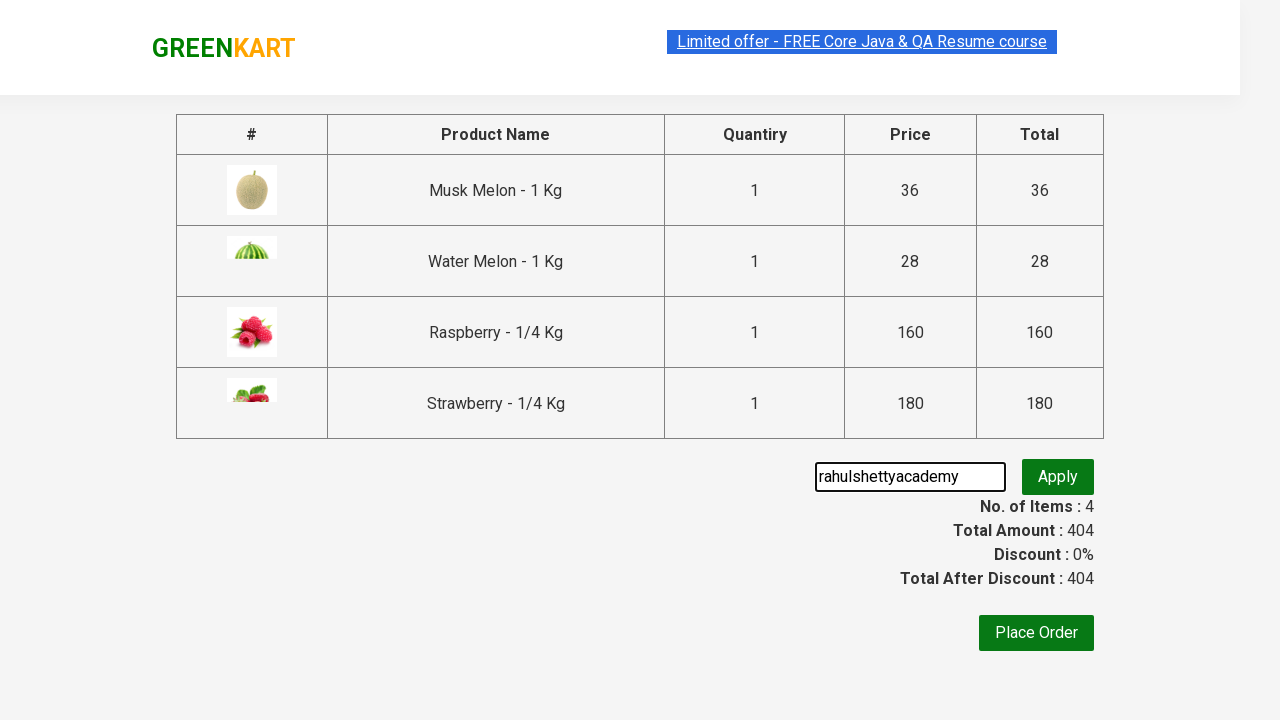

Clicked promo button to apply discount code at (1058, 477) on .promoBtn
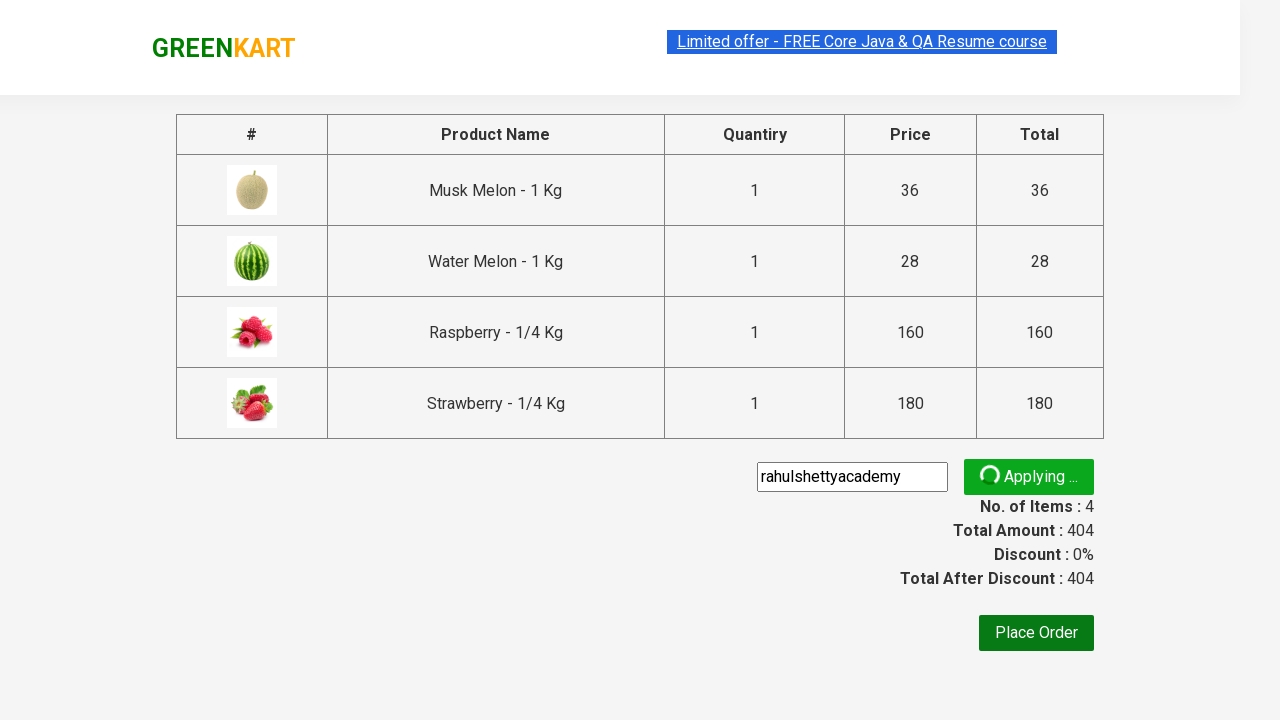

Promo code confirmation message appeared
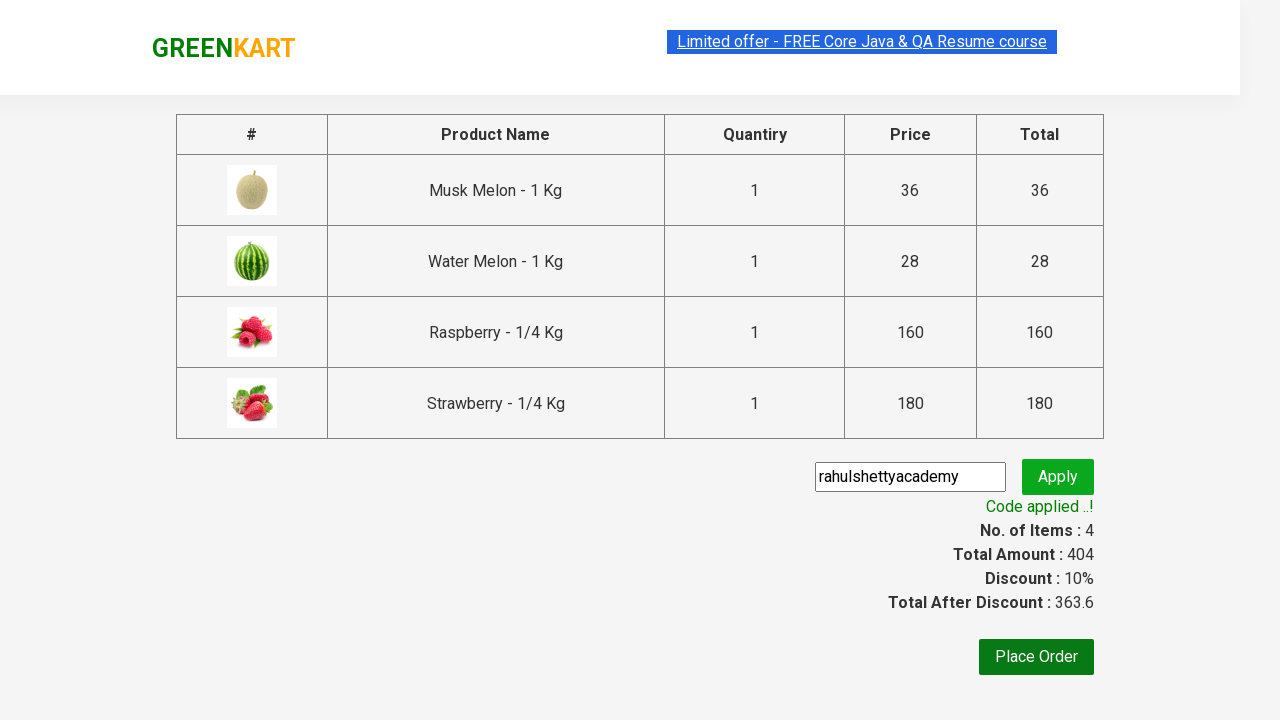

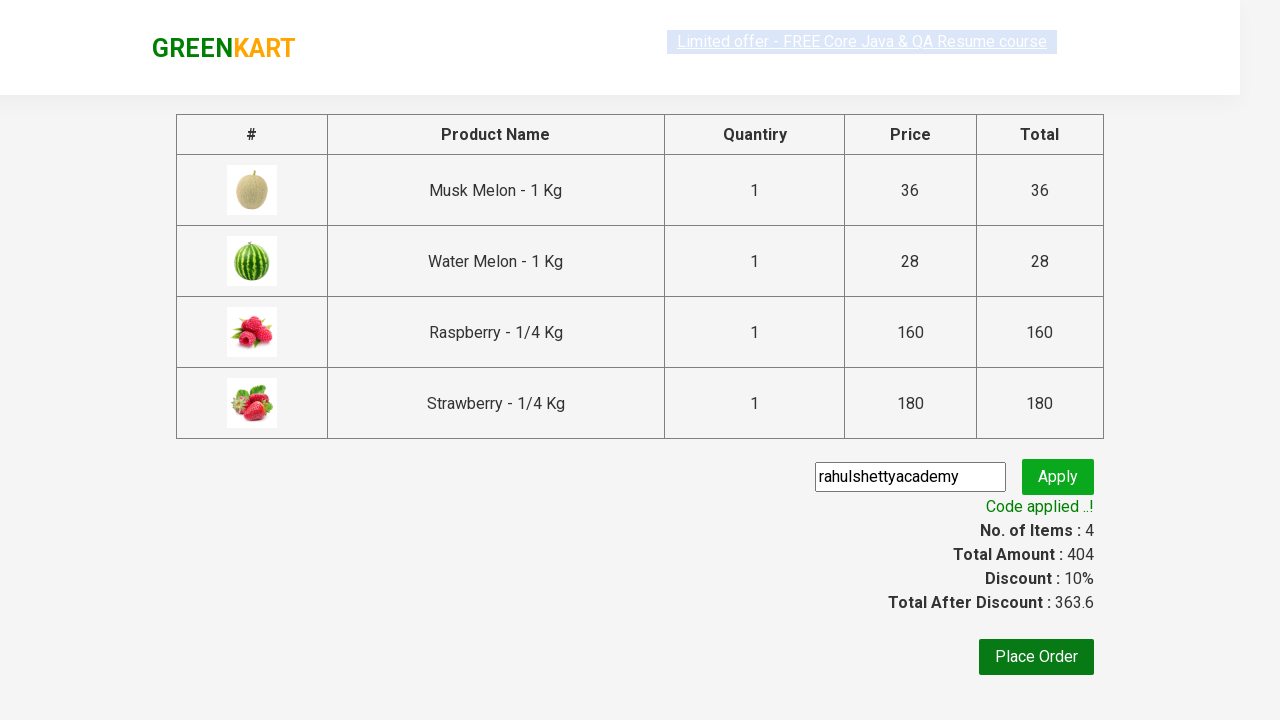